Tests alert functionality by clicking a button that triggers an alert and handling it

Starting URL: https://demoqa.com/alerts

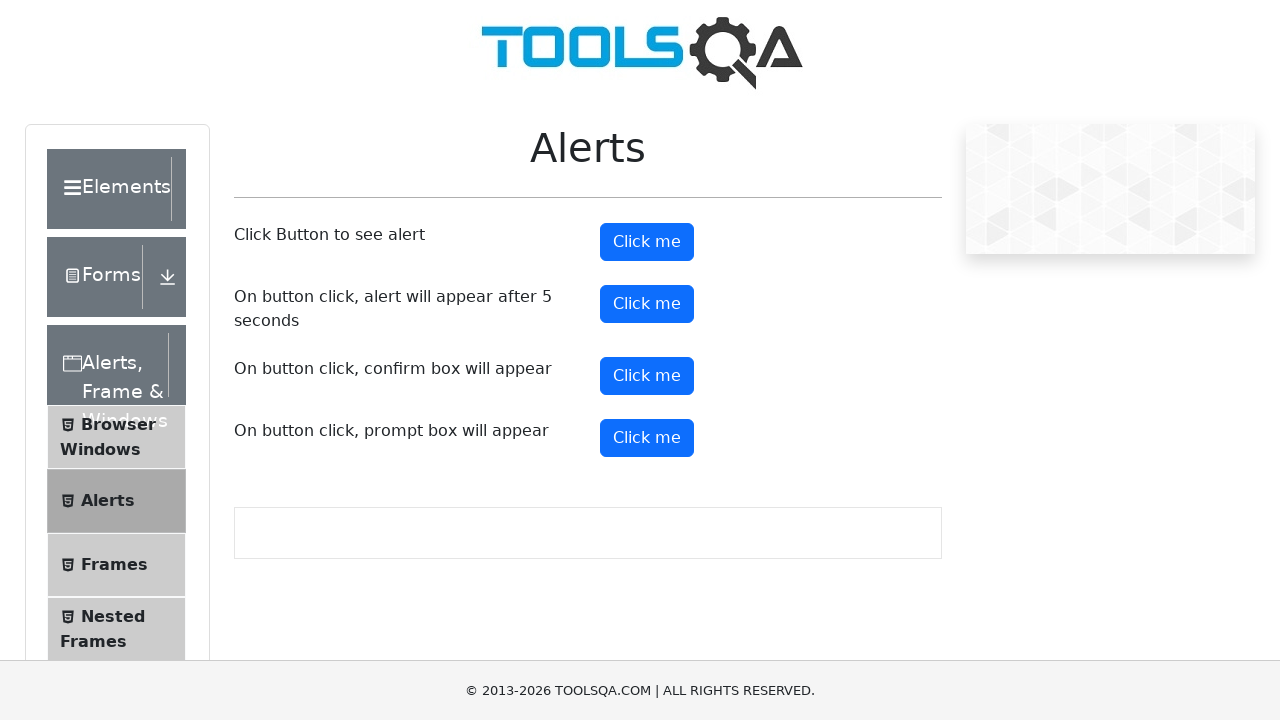

Set up alert dialog handler to accept dialogs
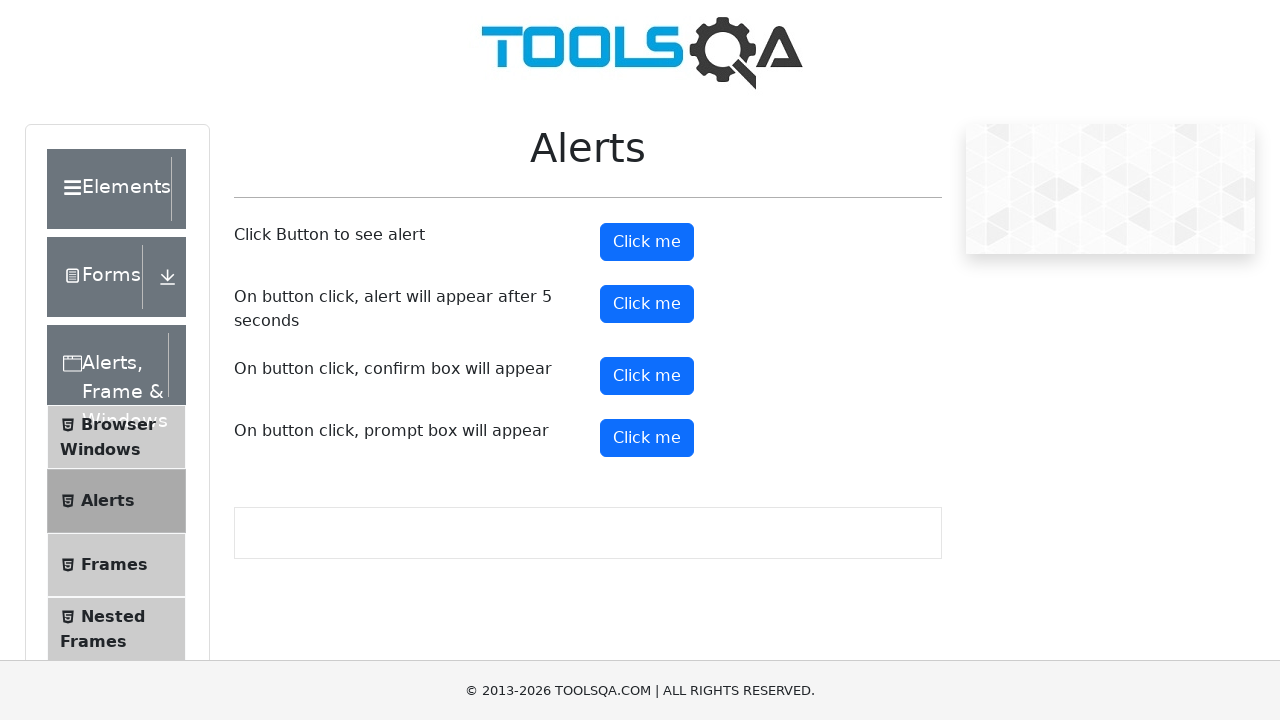

Clicked alert button to trigger alert at (647, 242) on #alertButton
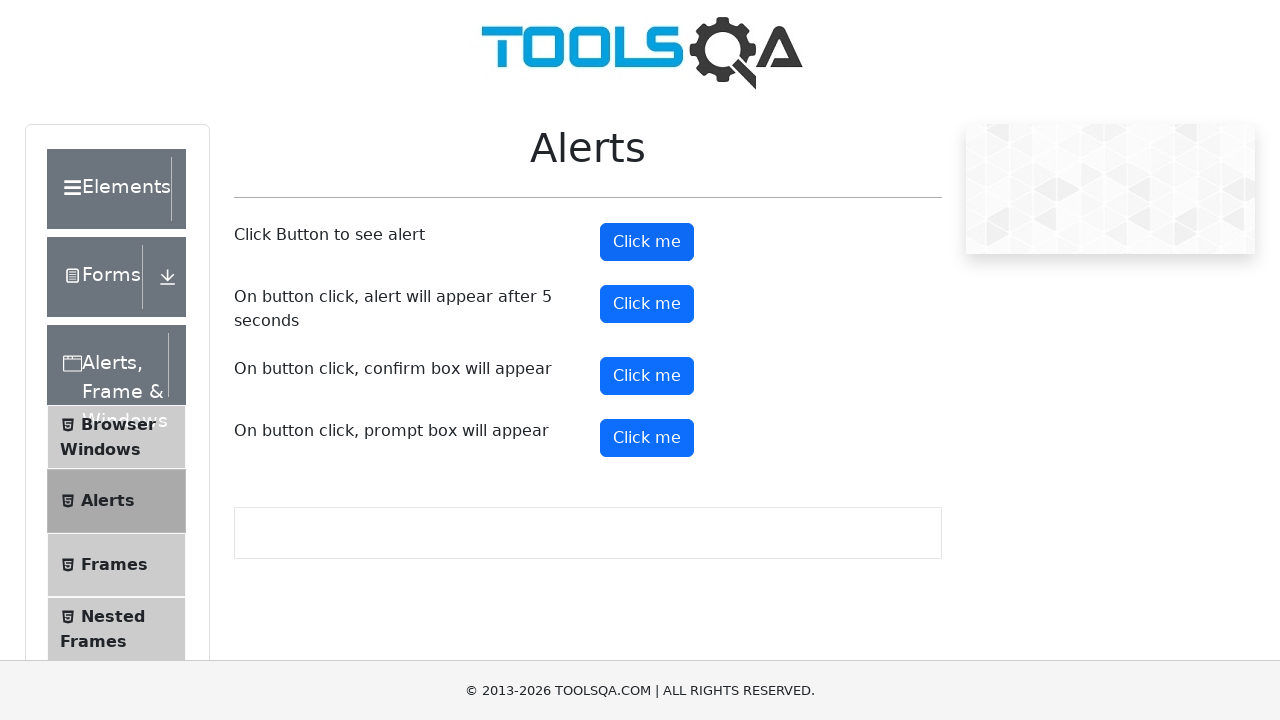

Waited 500ms for alert to be processed
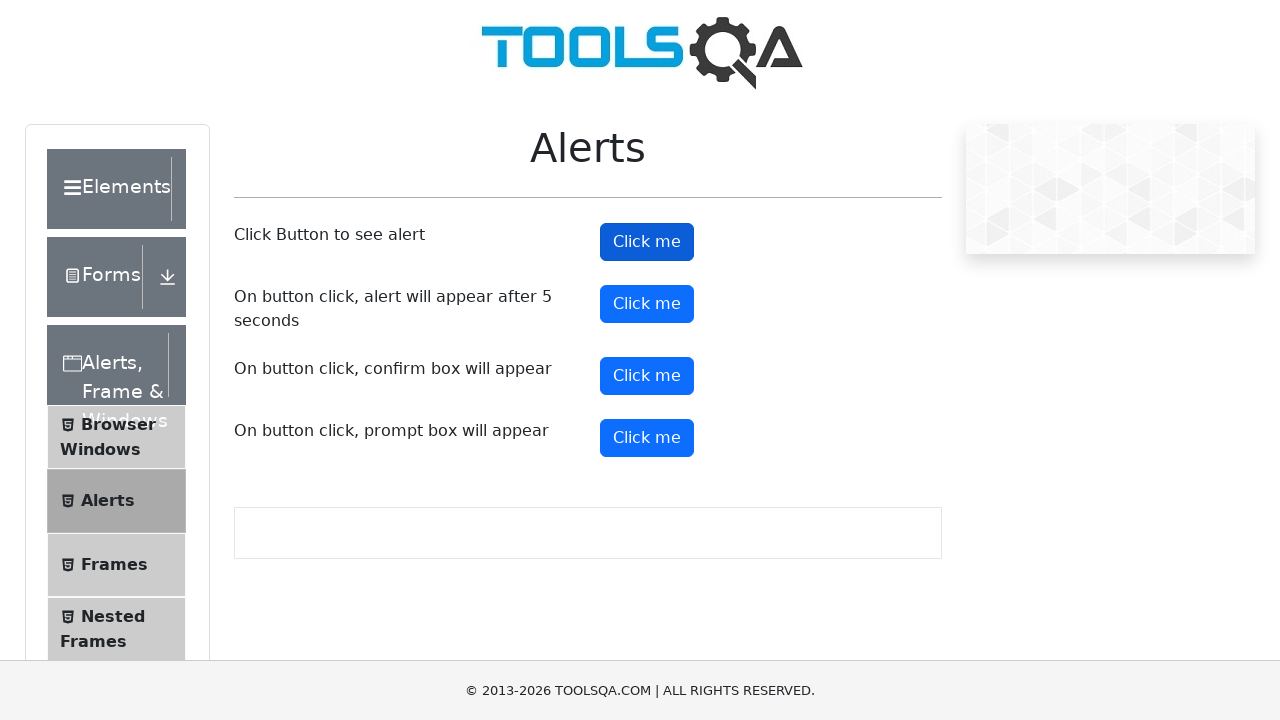

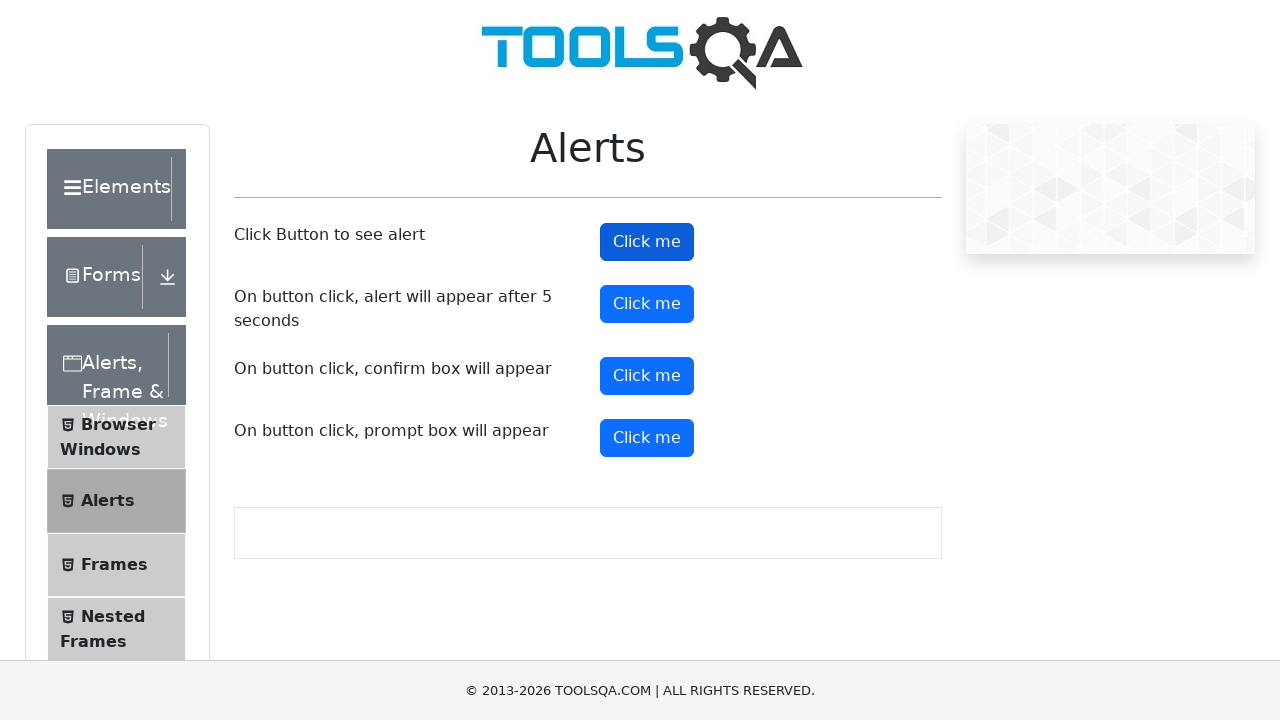